Tests a registration form by filling in three required input fields, submitting the form, and verifying the success message displays "Congratulations! You have successfully registered!"

Starting URL: http://suninjuly.github.io/registration1.html

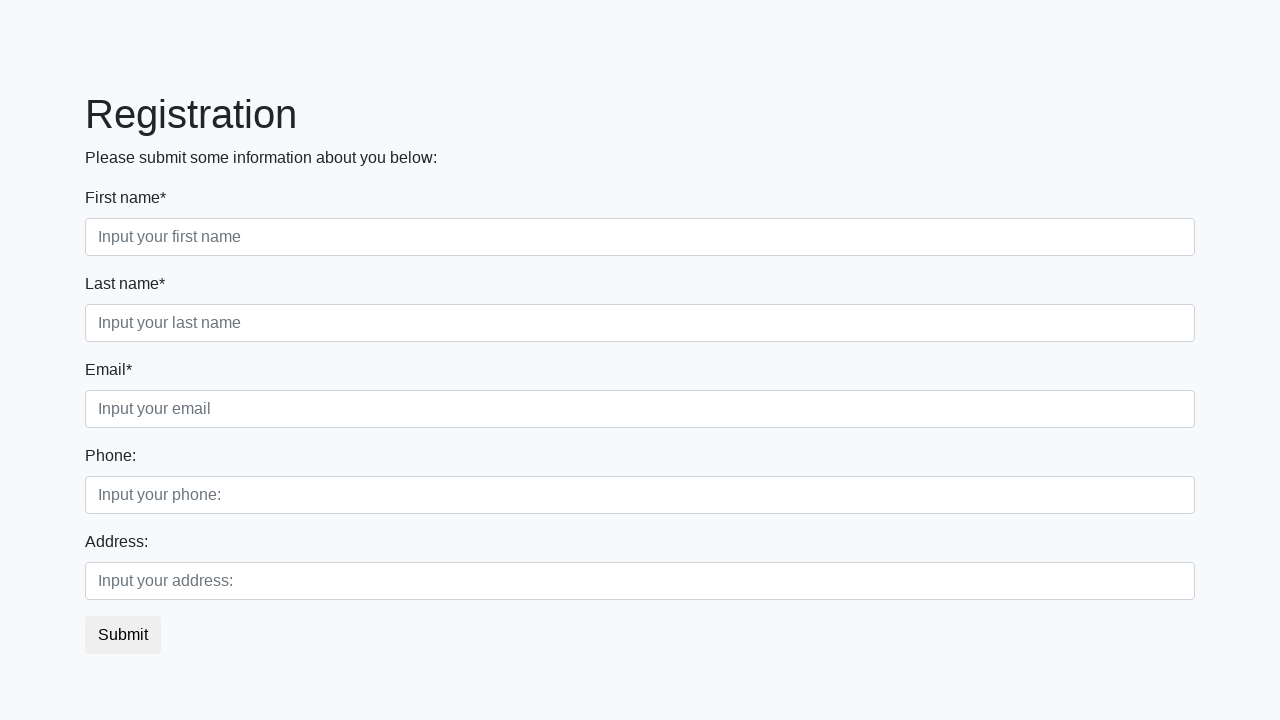

Navigated to registration form page
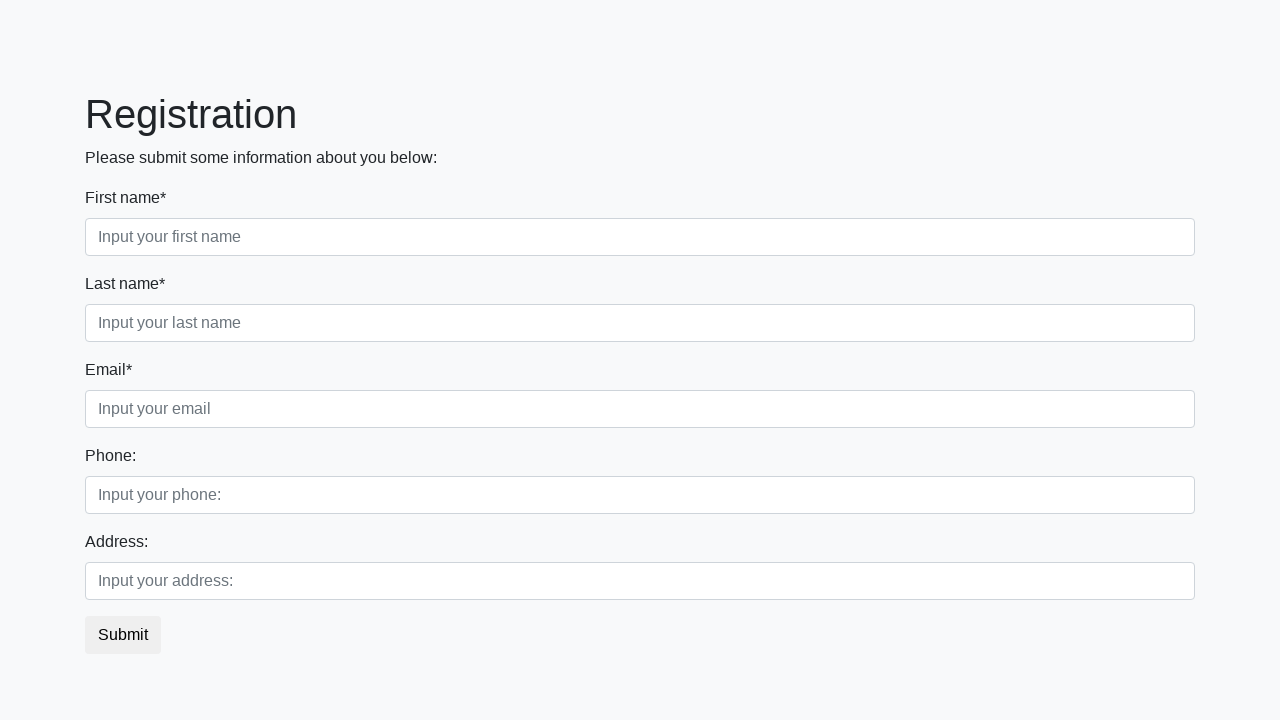

Filled first name field with 'John' on //form/div[1]/div[1]/input
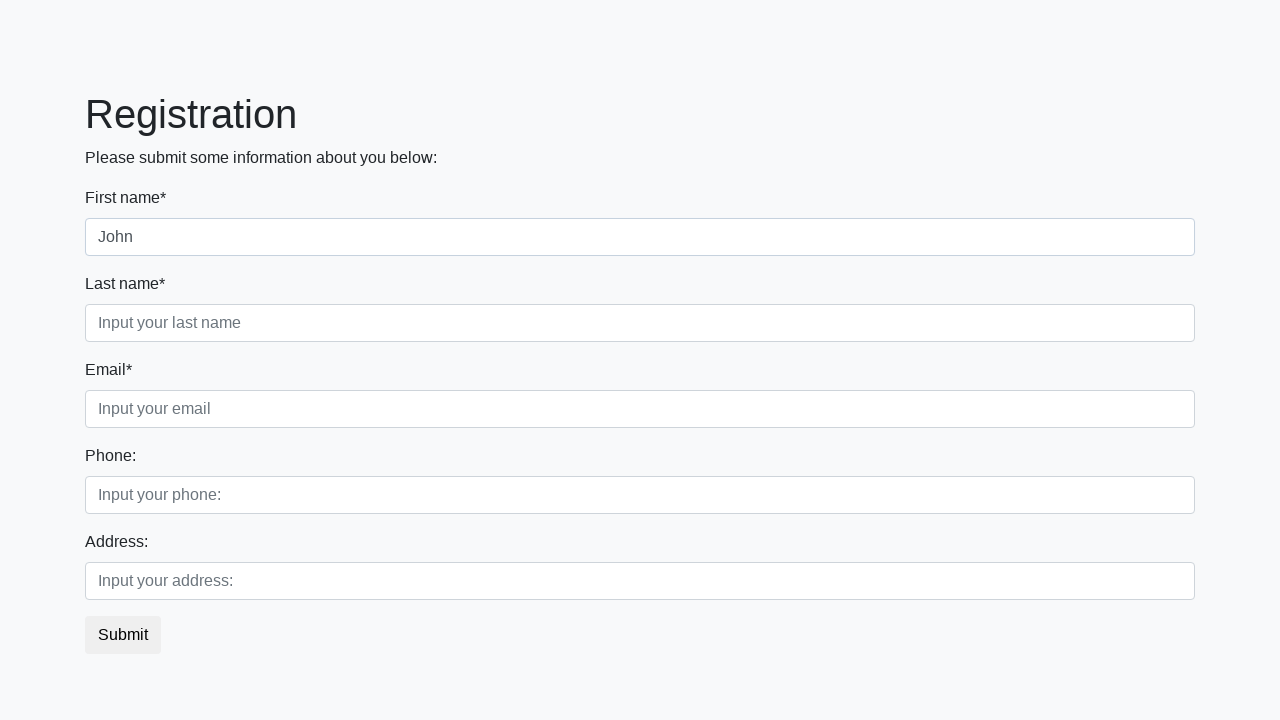

Filled last name field with 'Smith' on //form/div[1]/div[2]/input
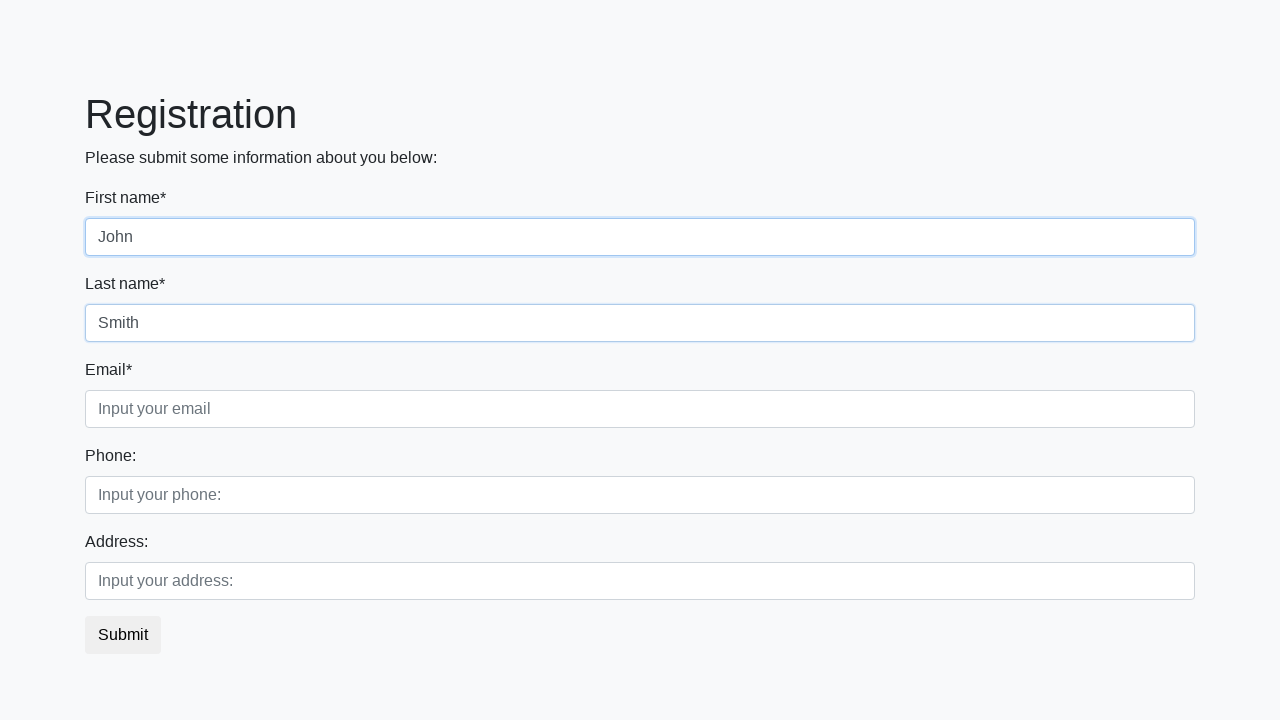

Filled email field with 'john.smith@example.com' on //form/div[1]/div[3]/input
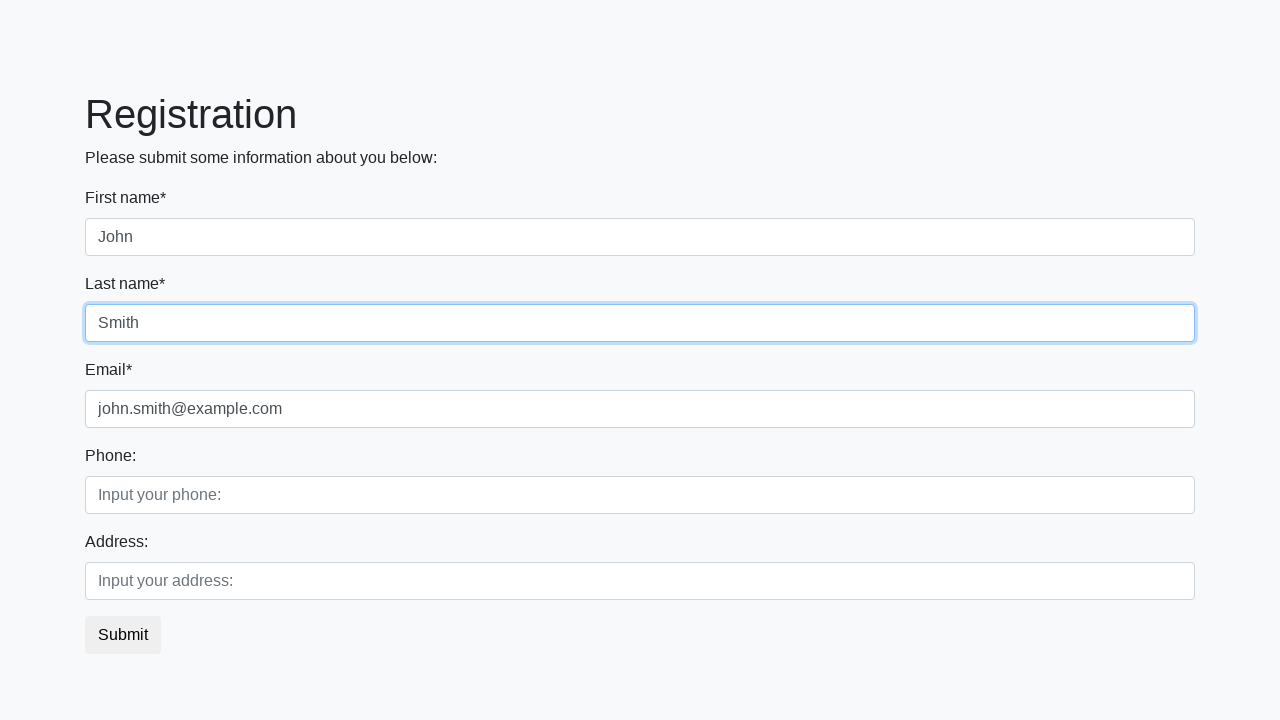

Clicked submit button to register at (123, 635) on button.btn
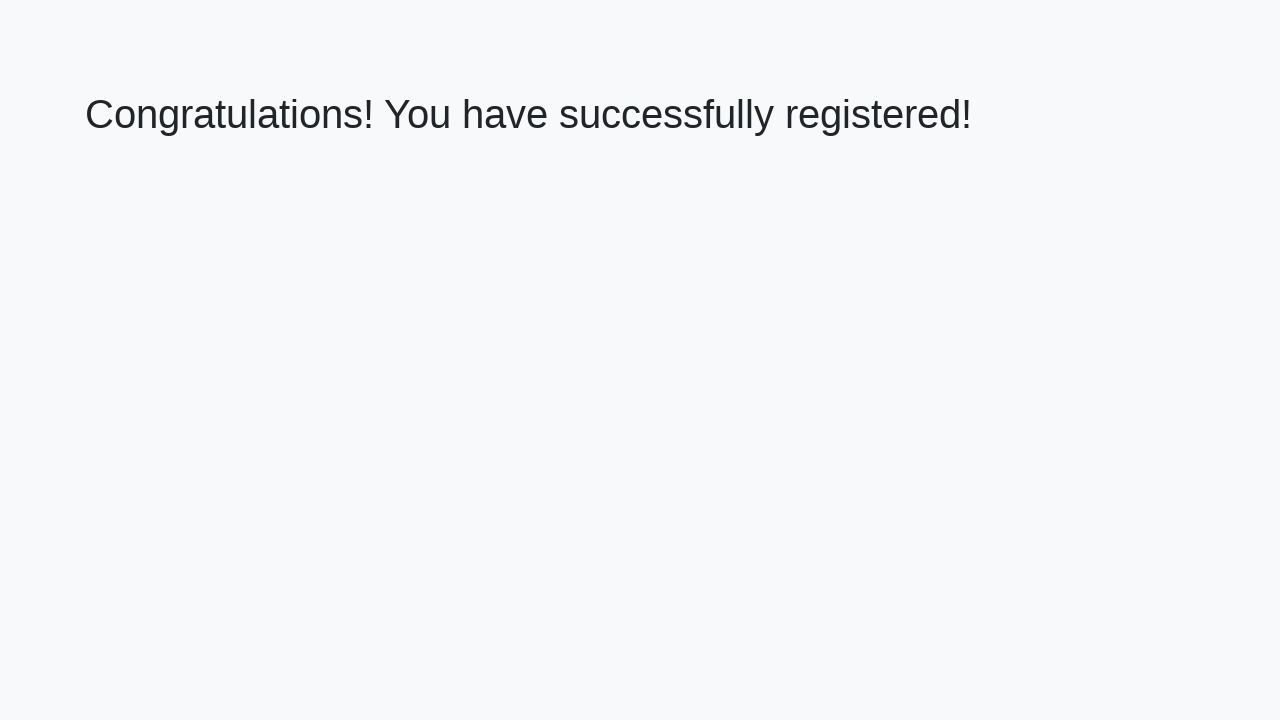

Success message heading loaded
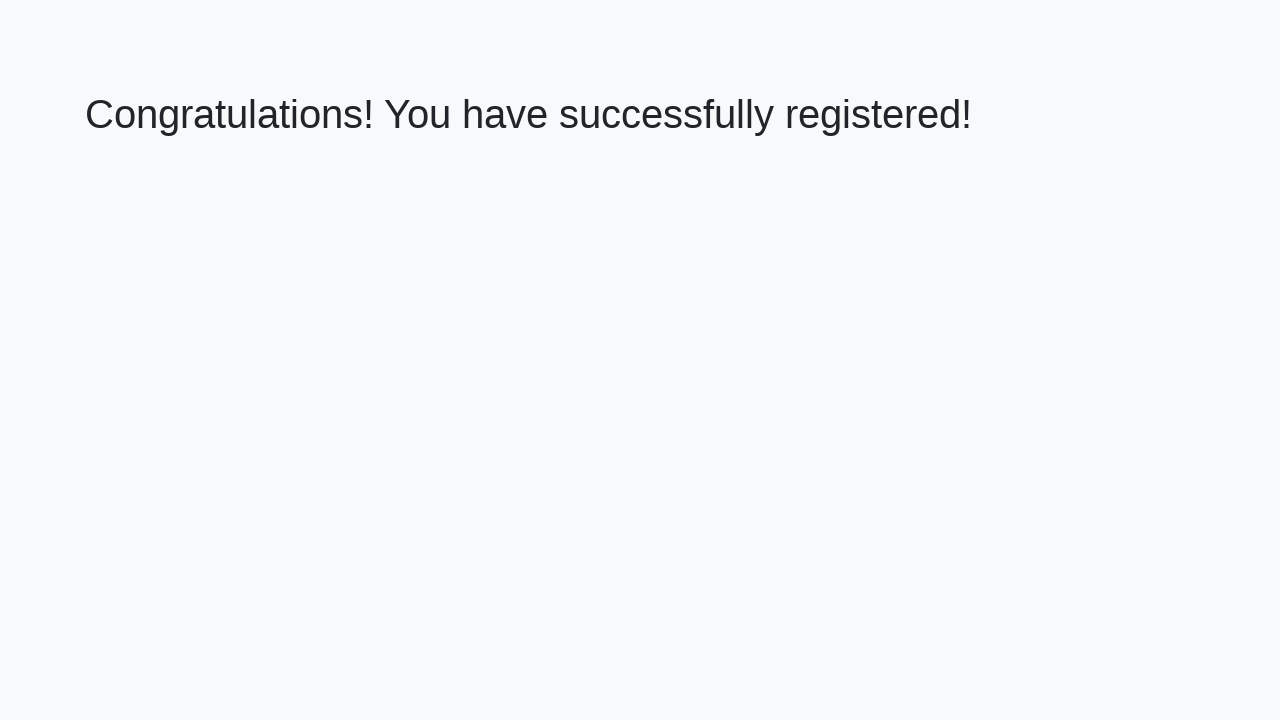

Retrieved success message text
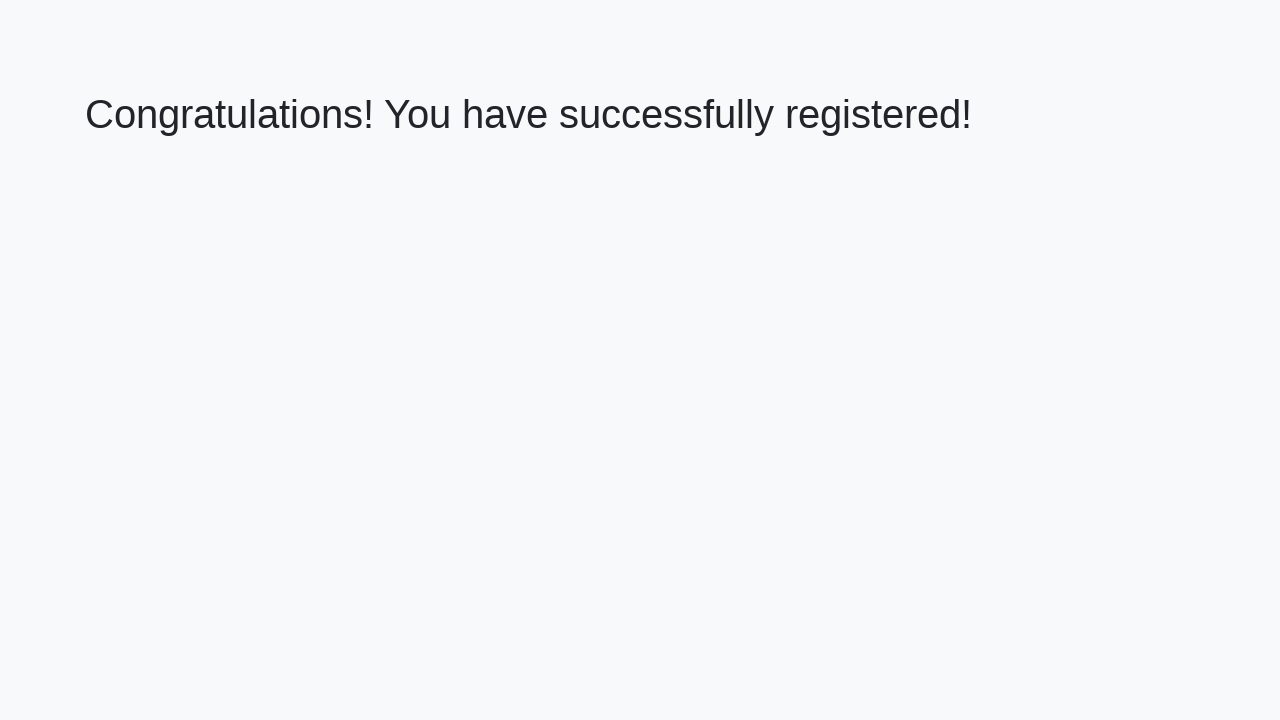

Verified success message: 'Congratulations! You have successfully registered!'
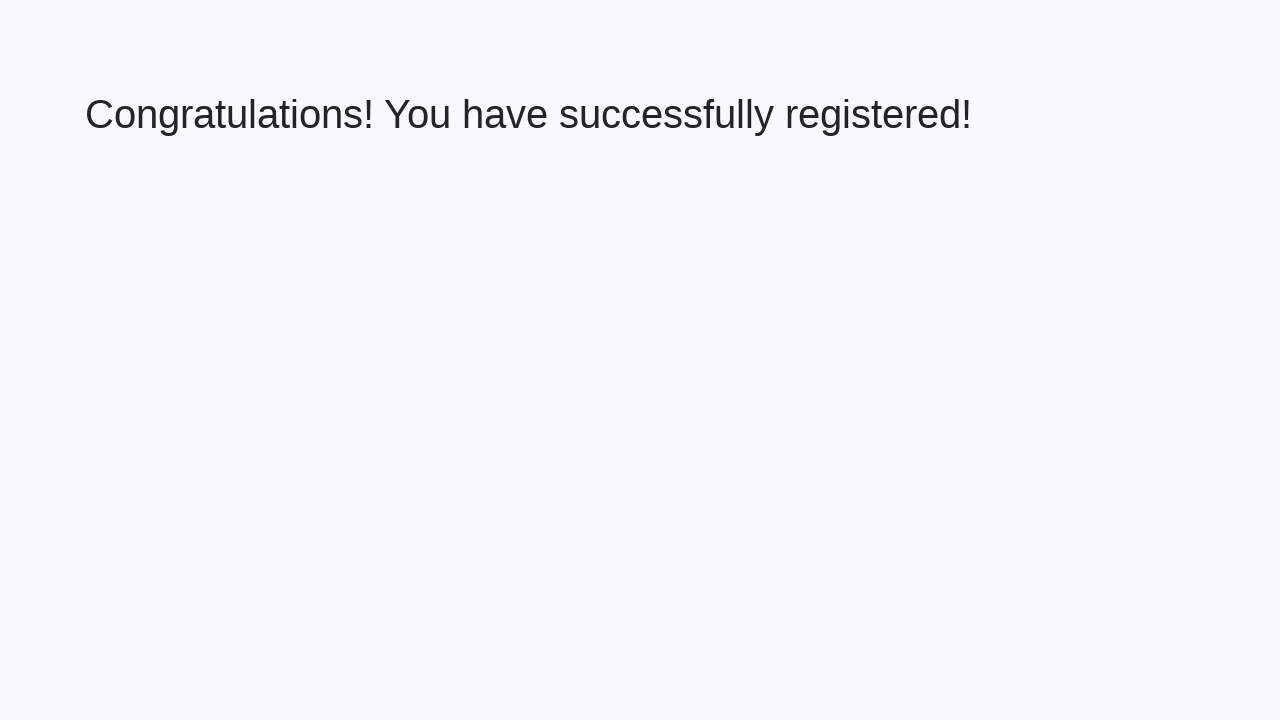

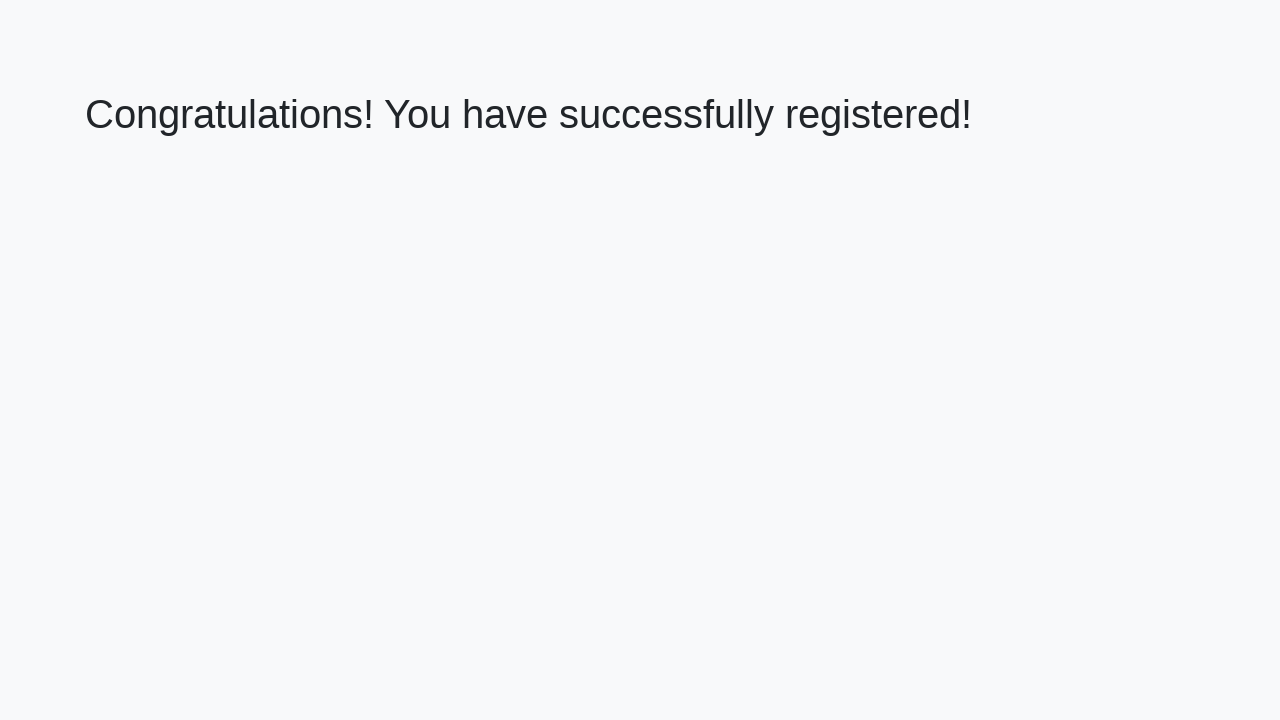